Tests GOG store search functionality by clicking the search icon, entering a game name, and submitting the search.

Starting URL: https://www.gog.com/ru

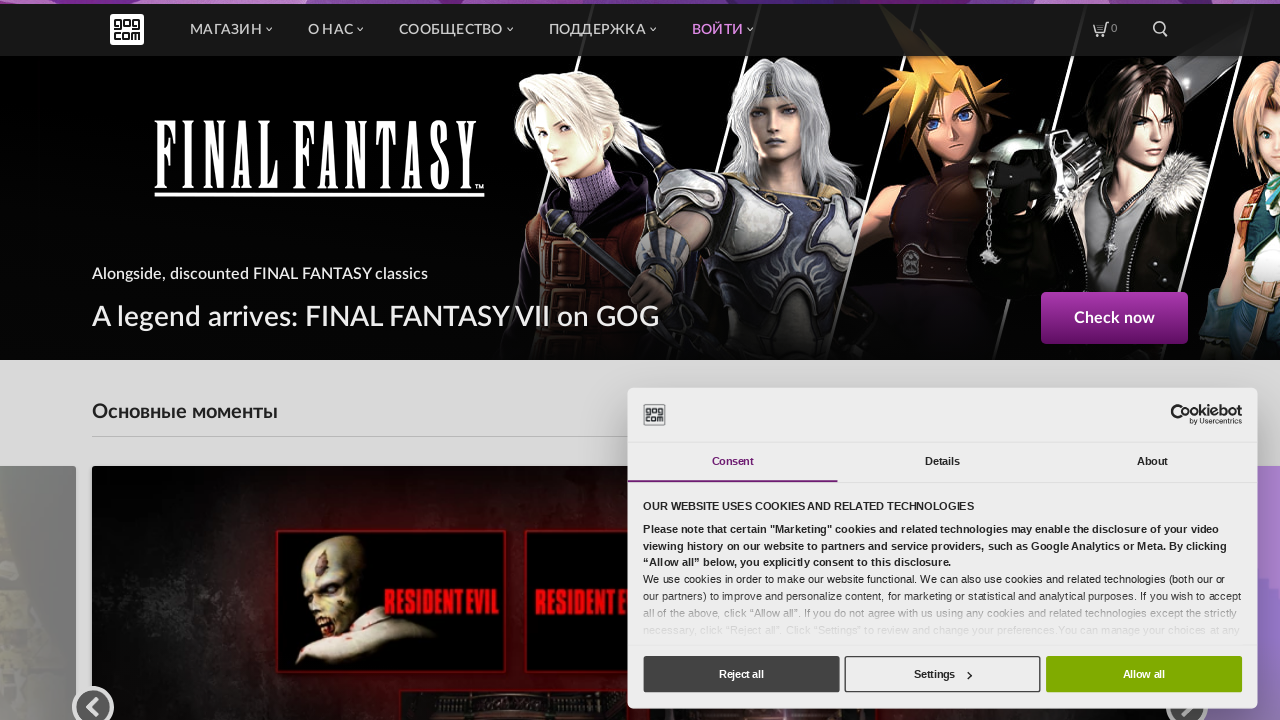

Clicked search icon to open search at (1151, 30) on .js-menu-search
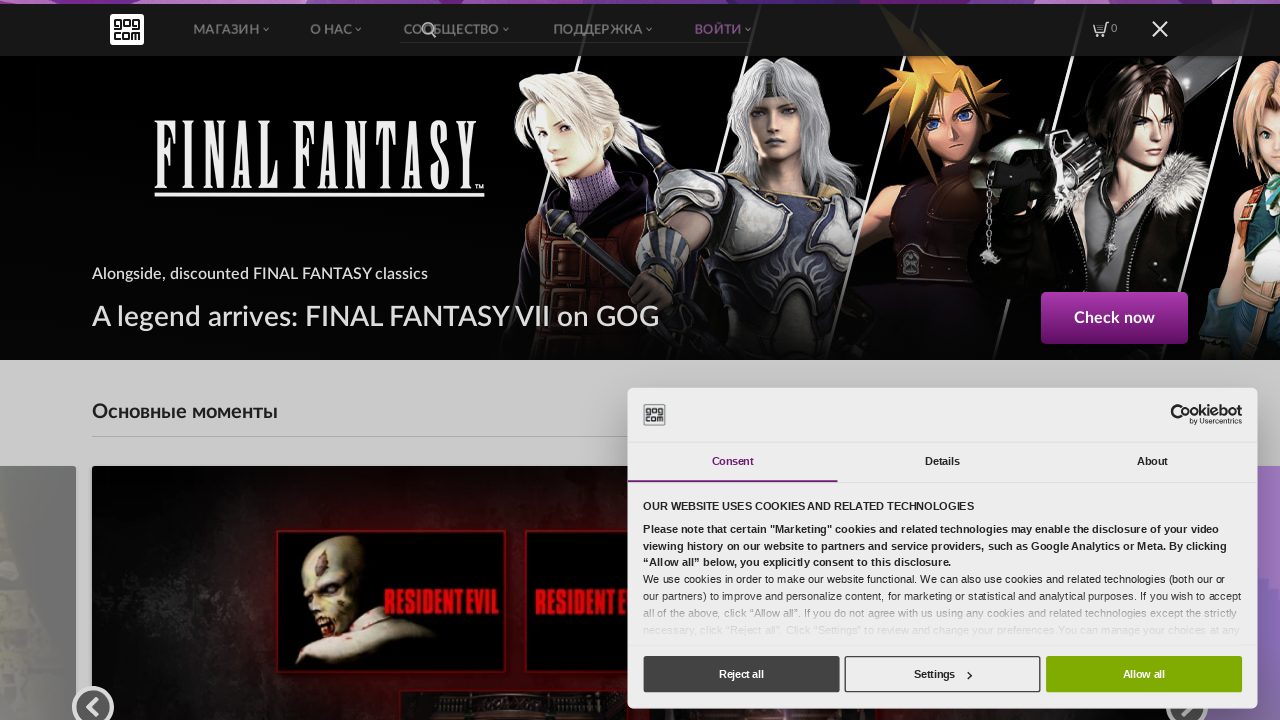

Search input field is visible
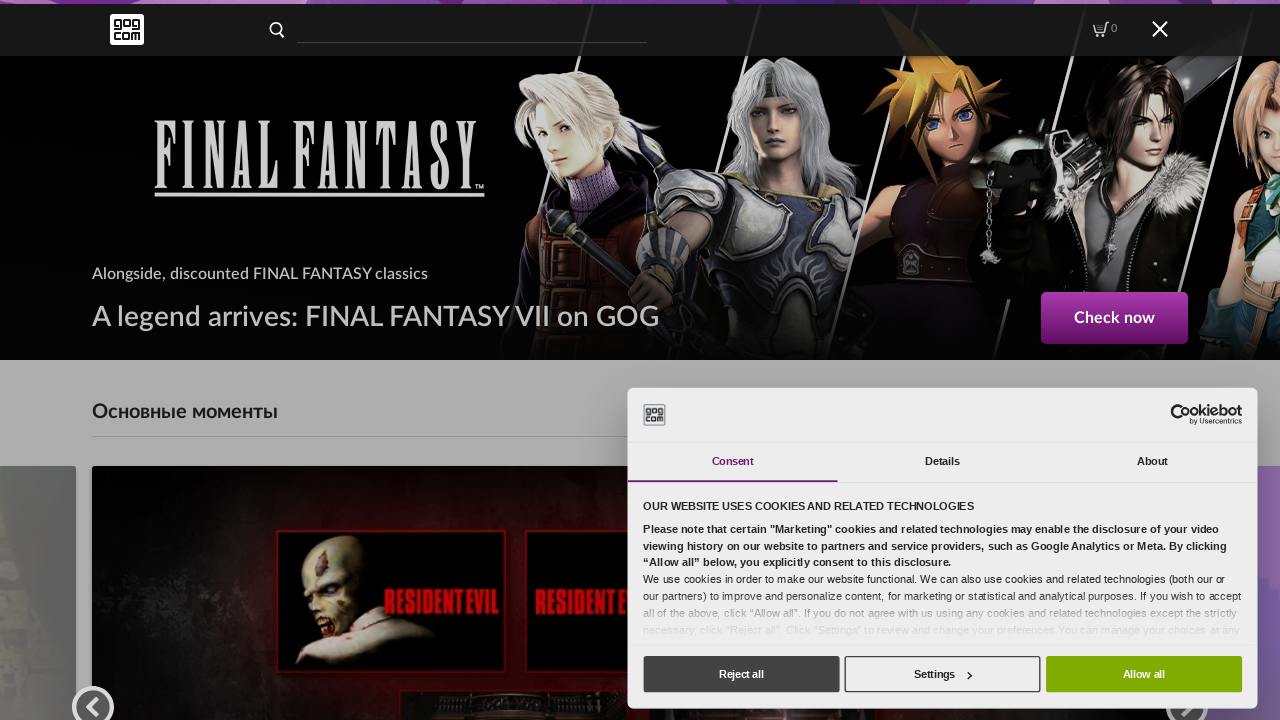

Entered 'witcher' in search field on .menu-search-input__field
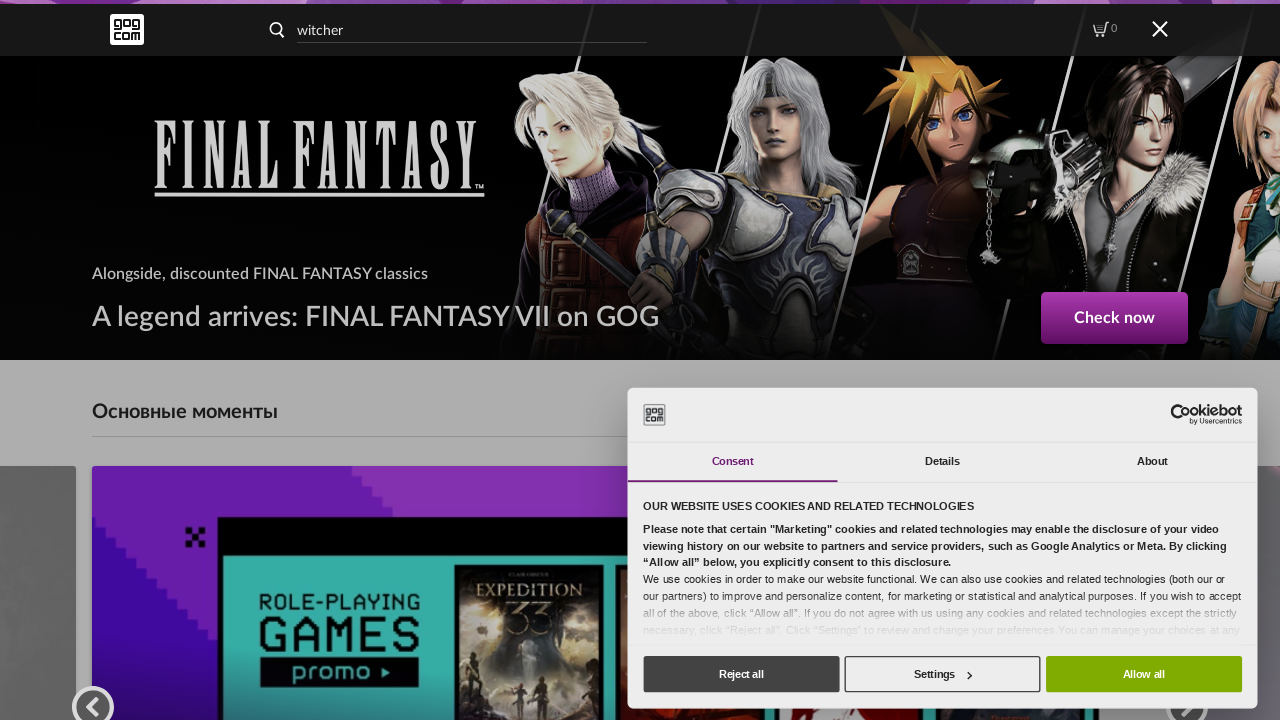

Pressed Enter to submit search query on .menu-search-input__field
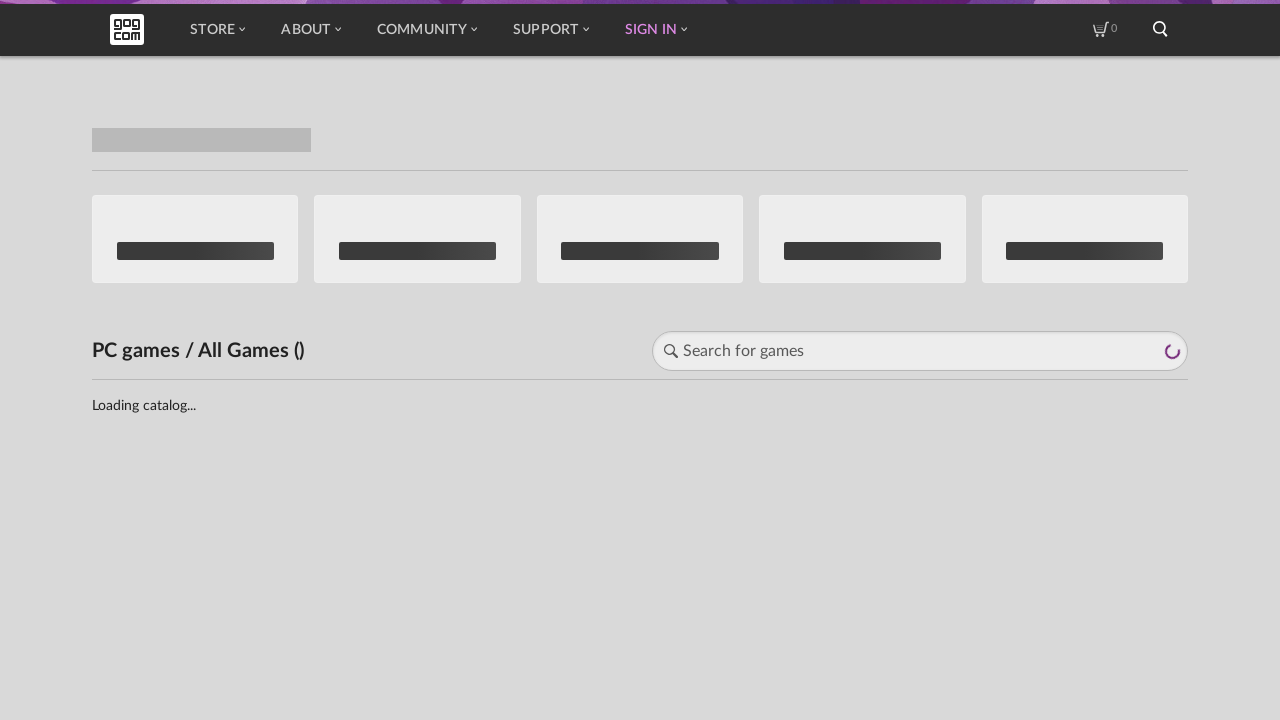

Search results page loaded successfully
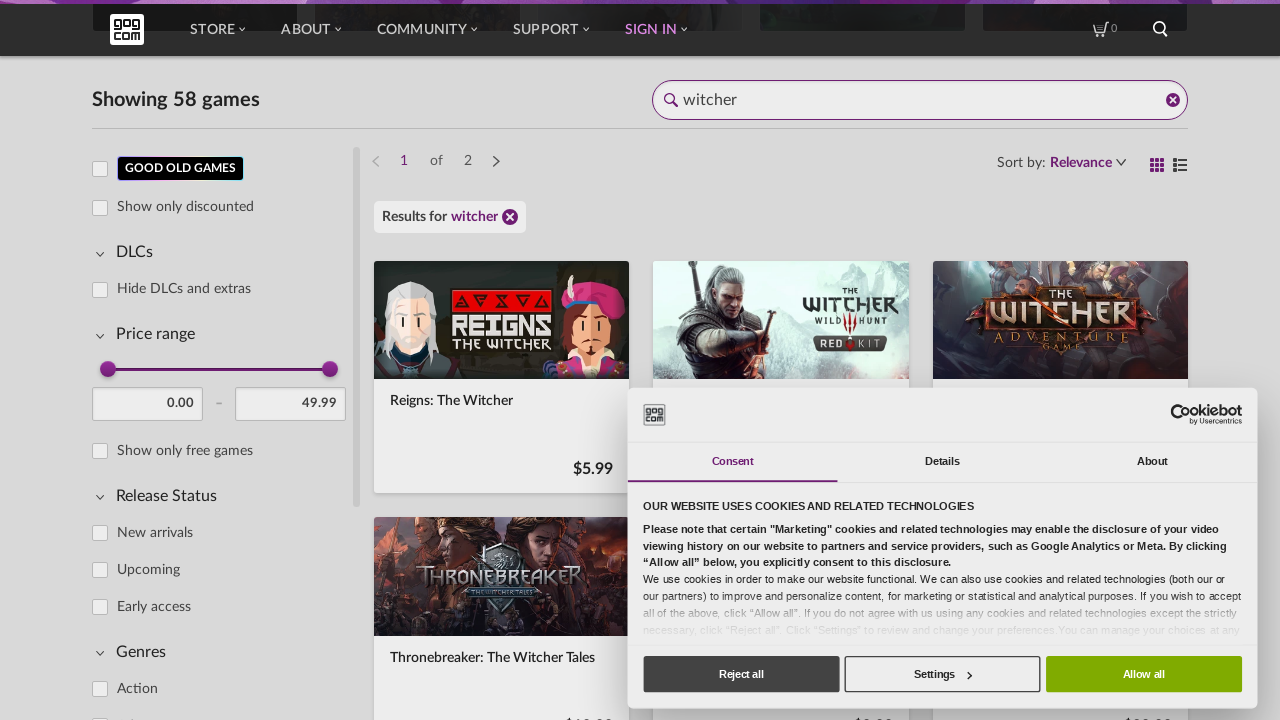

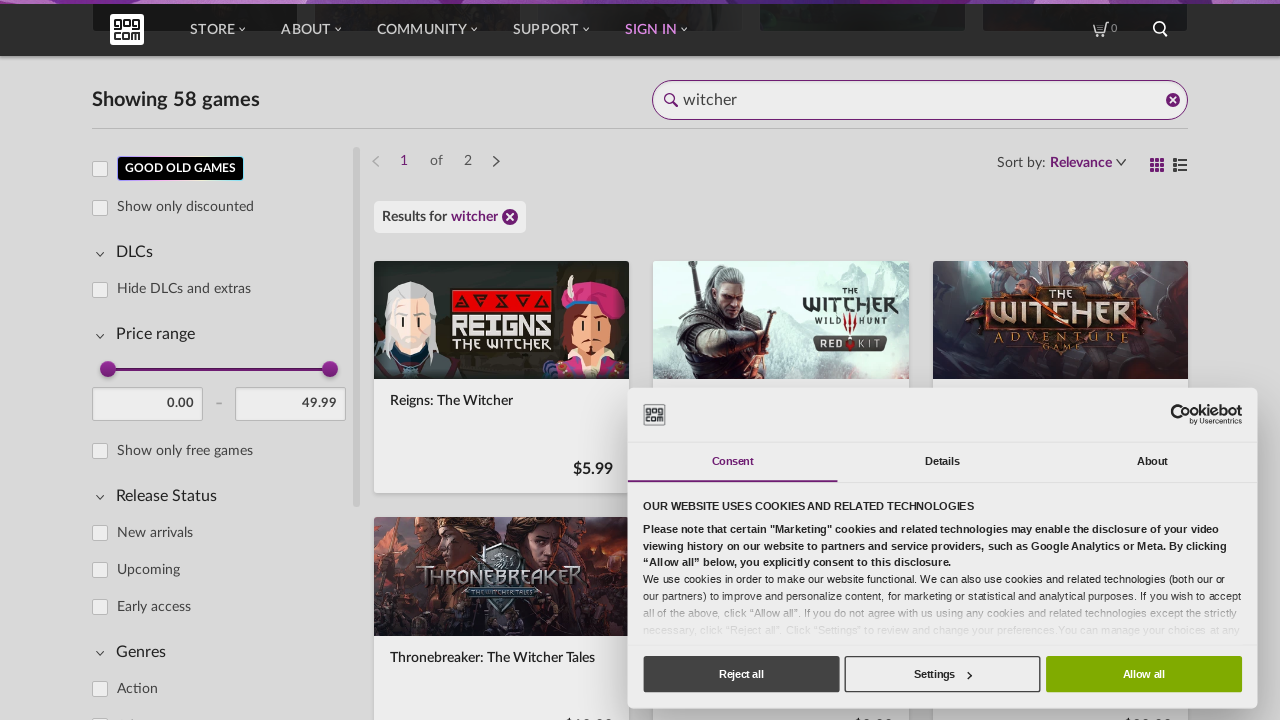